Tests modifying a read-only date field on 12306 website by using JavaScript to make it editable and then changing its value

Starting URL: https://www.12306.cn/index/

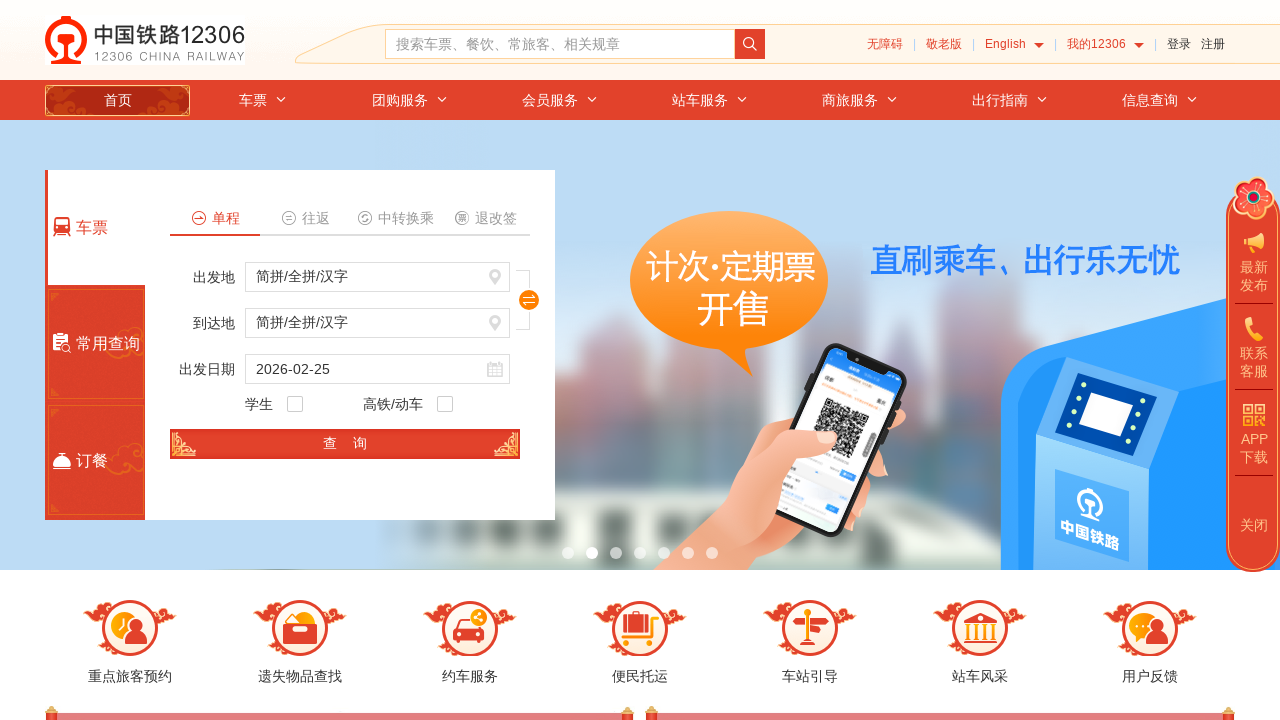

Located the train date input element
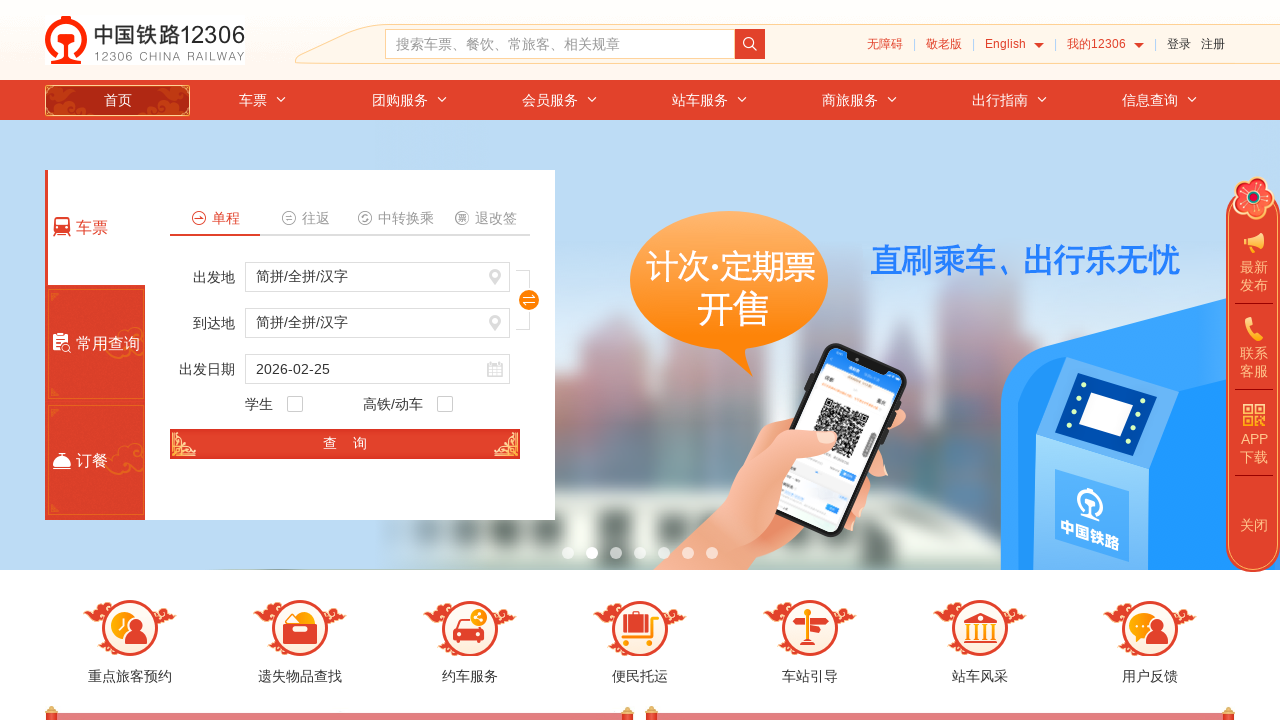

Executed JavaScript to remove readonly attribute from date field
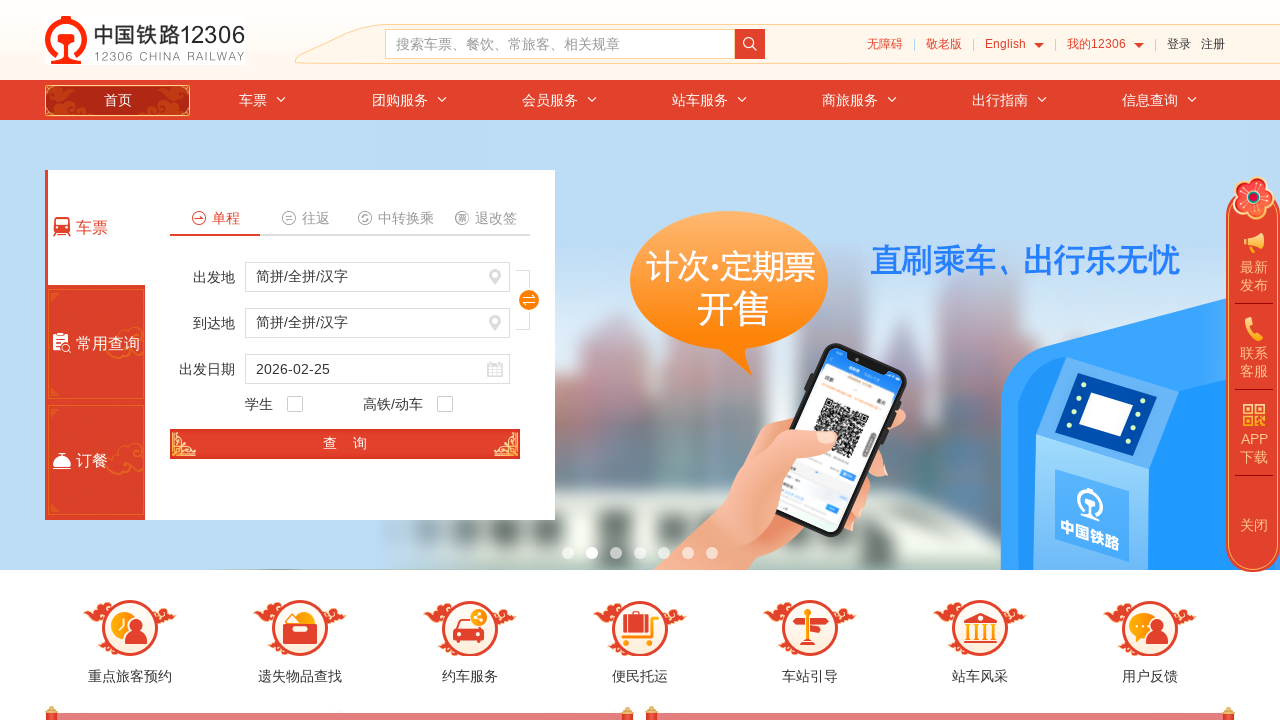

Waited 2 seconds for readonly attribute change to take effect
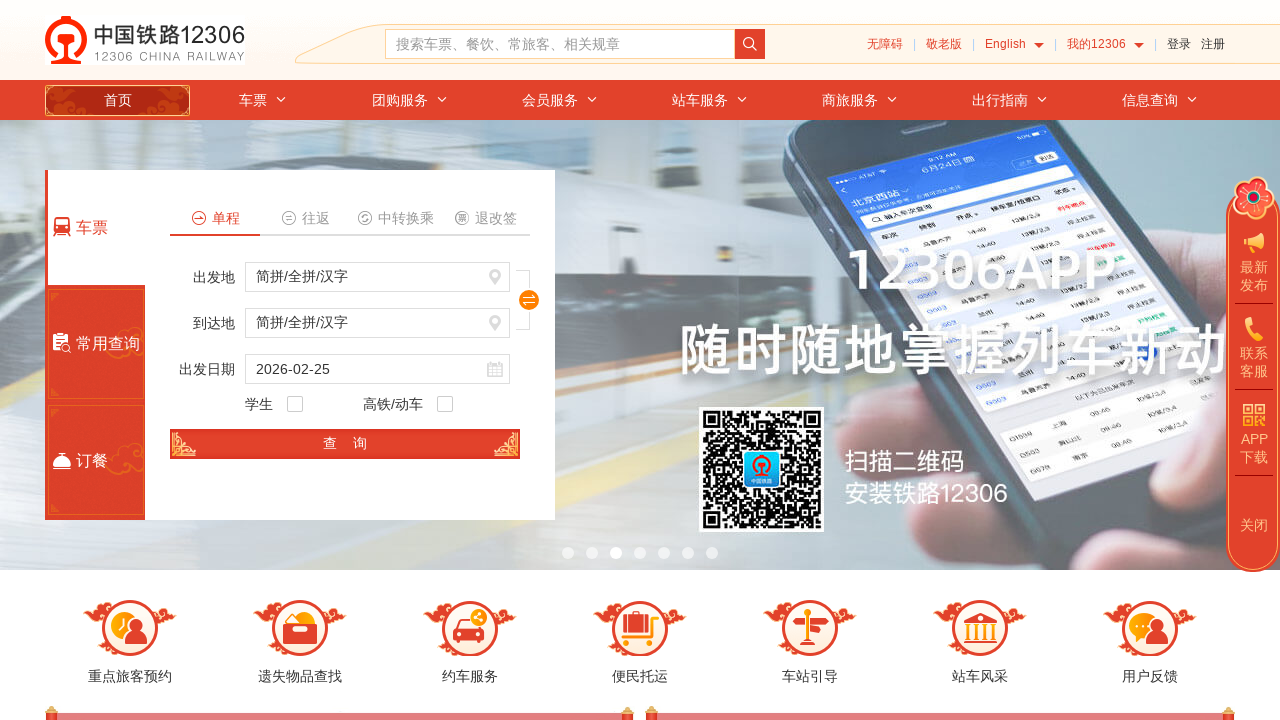

Executed JavaScript to change date value to 2024-03-15
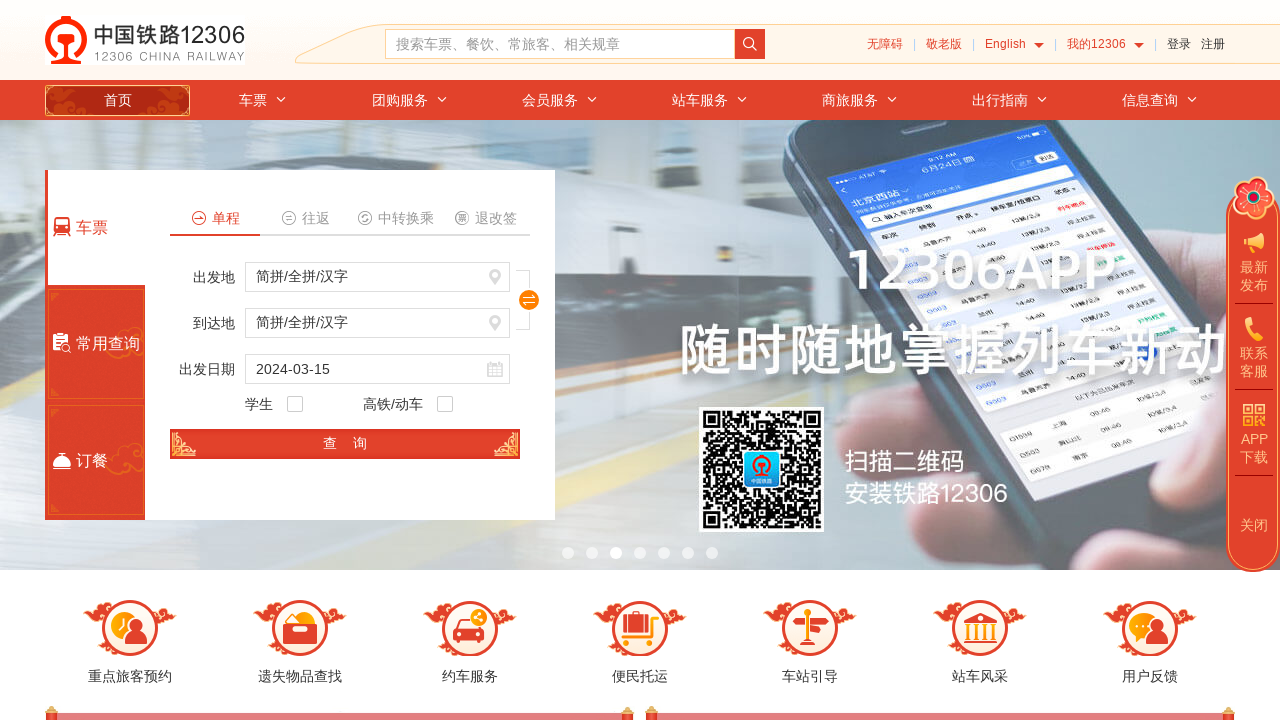

Waited 2 seconds to see the date change applied
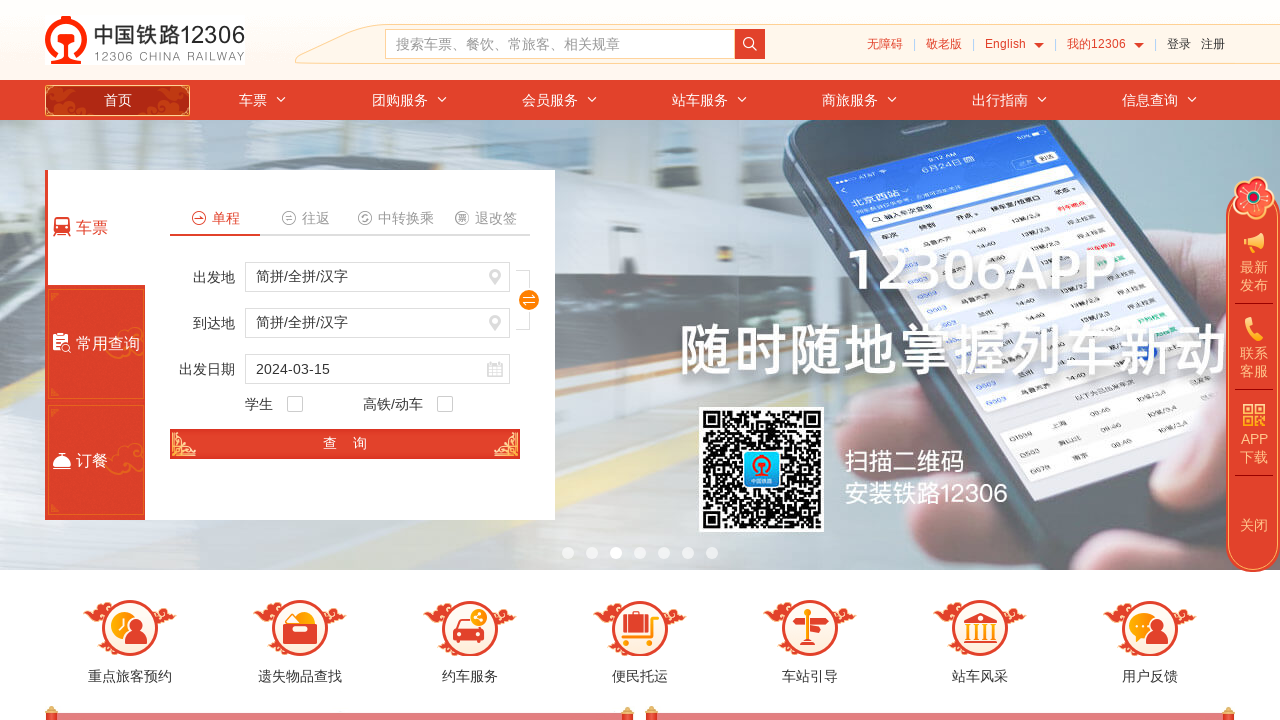

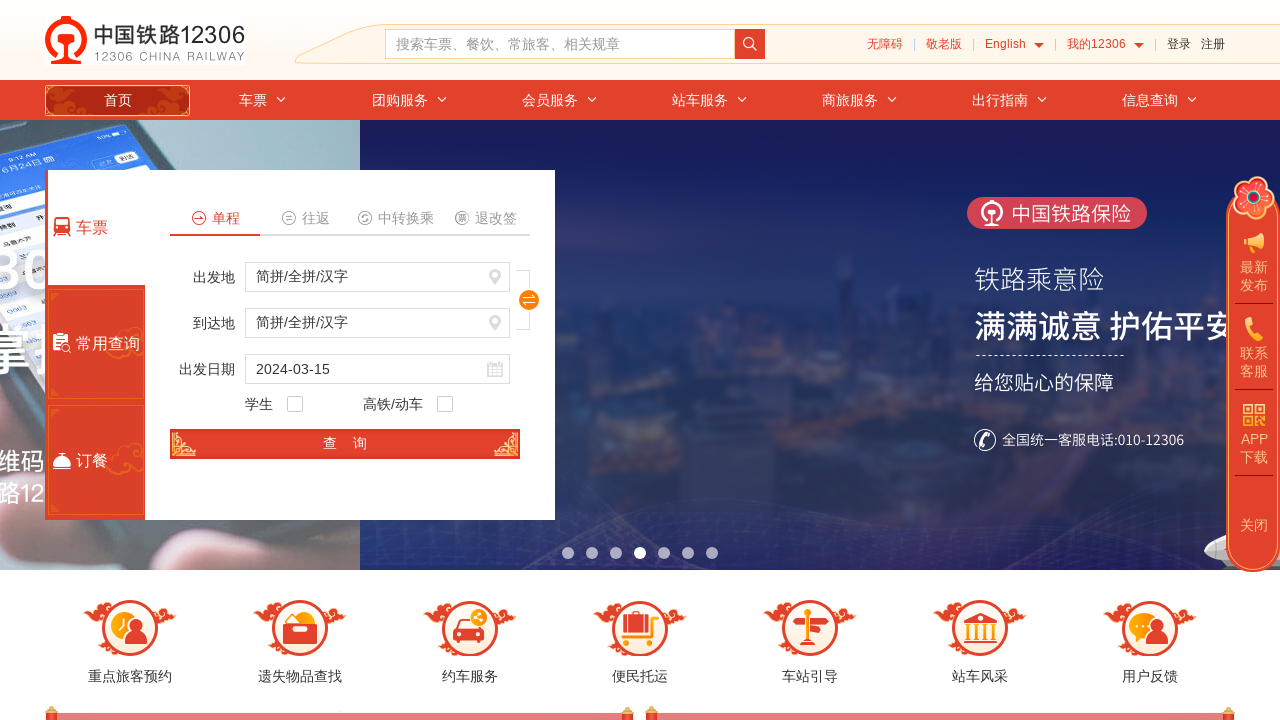